Verifies that the Guru99 Bank demo page loads successfully by checking the page title matches the expected value.

Starting URL: http://demo.guru99.com/

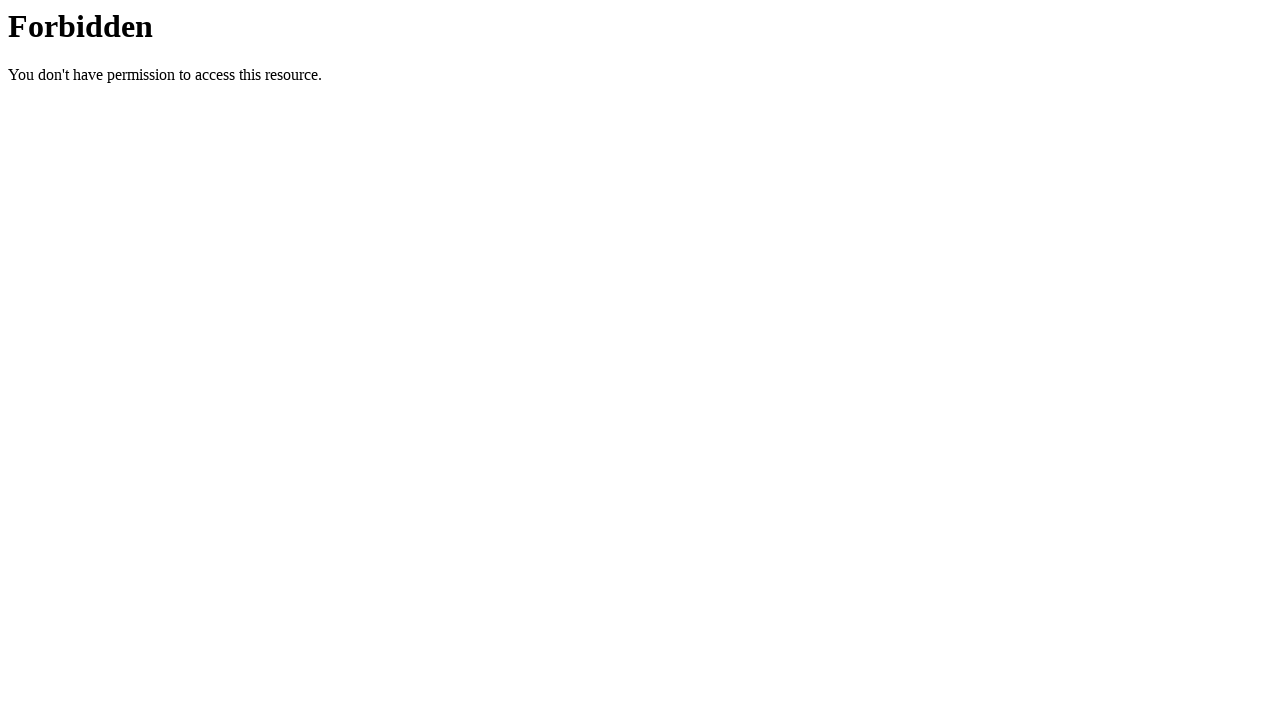

Set viewport size to 1920x1080
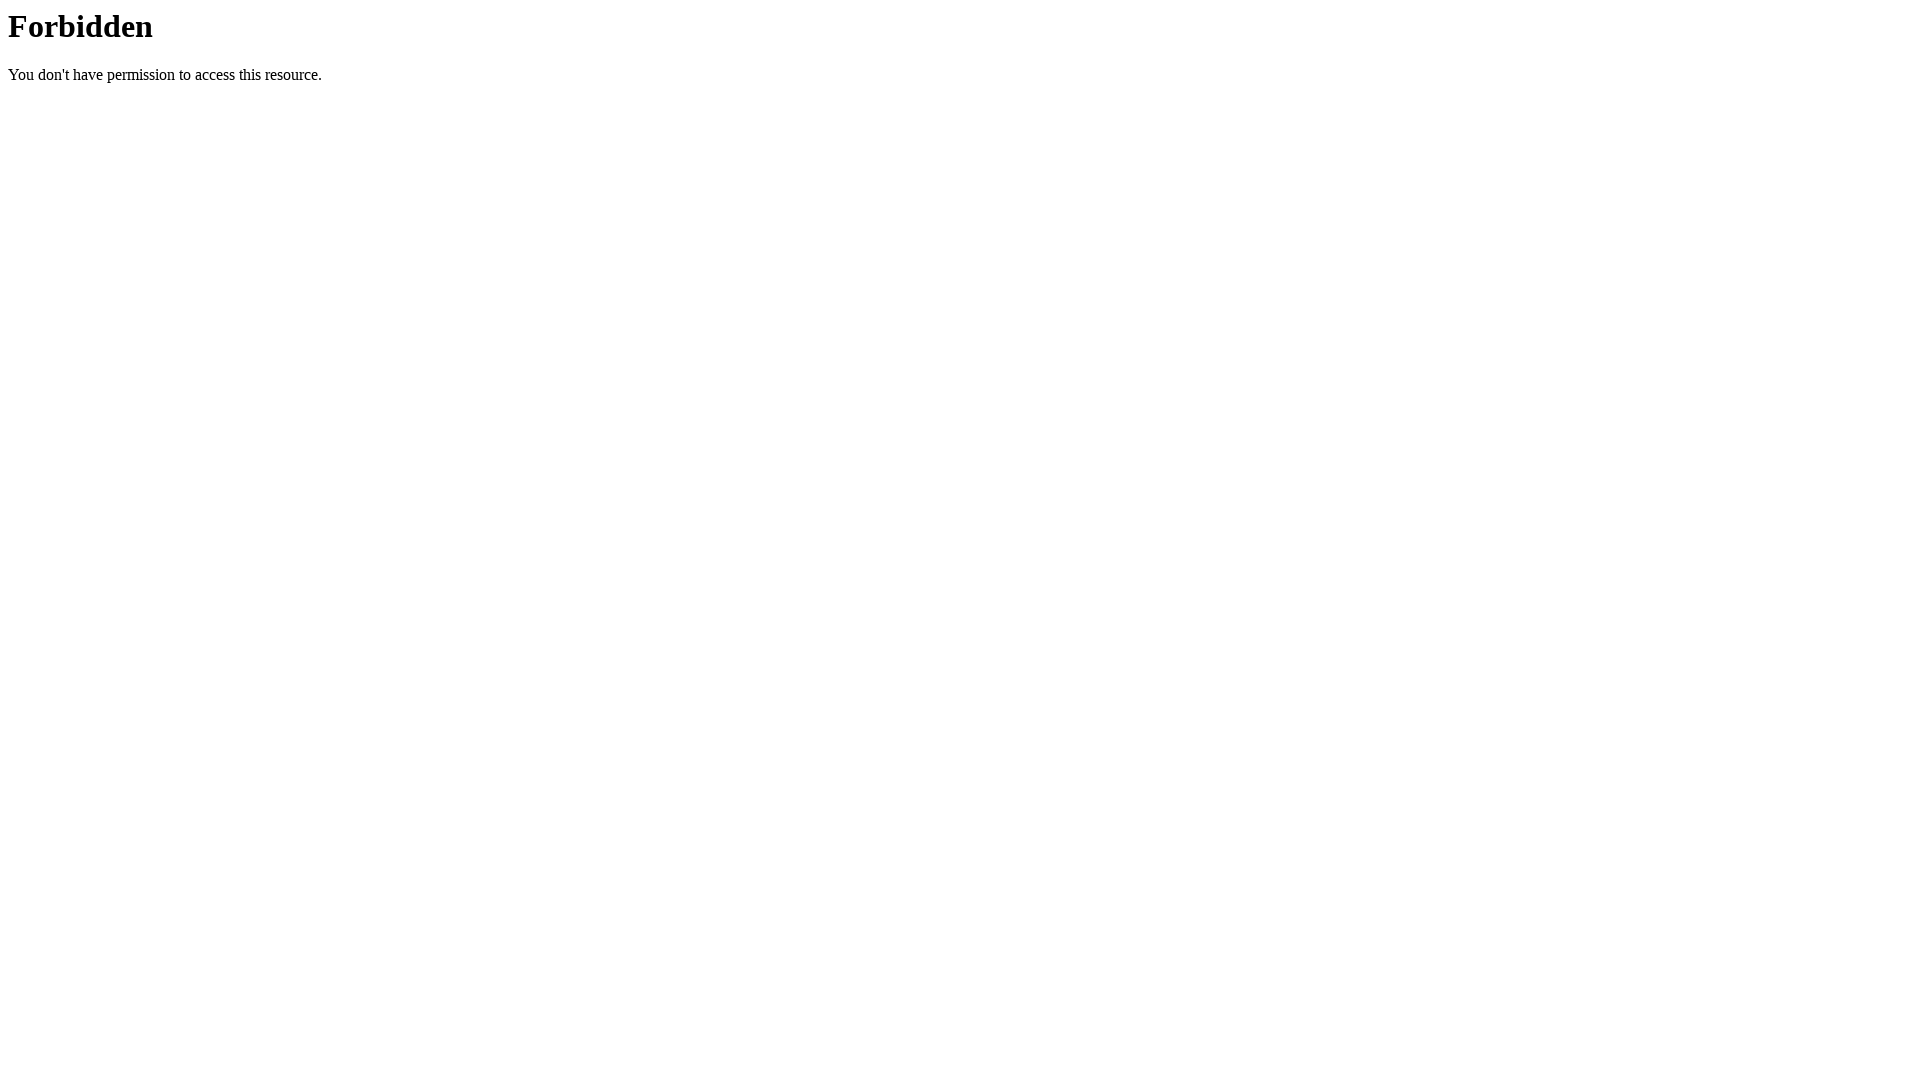

Page loaded - domcontentloaded state reached
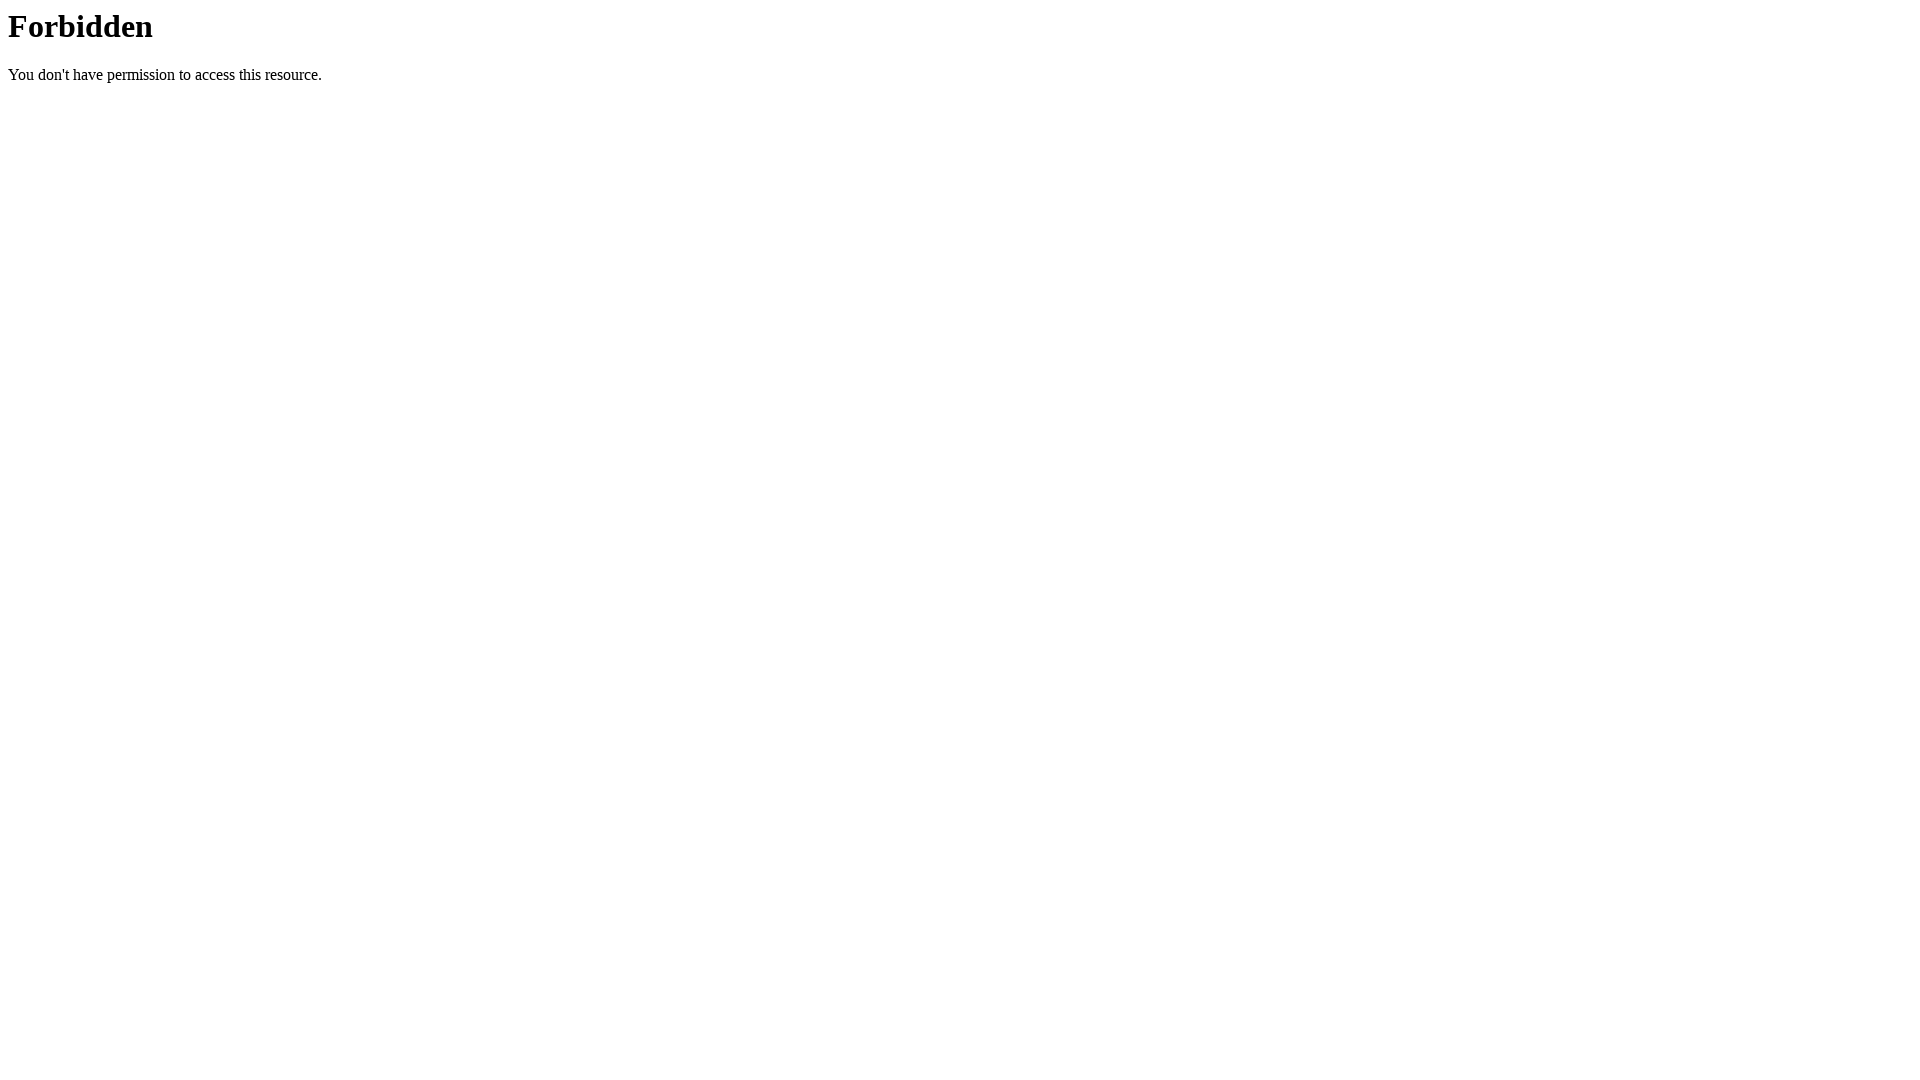

Retrieved page title: 403 Forbidden
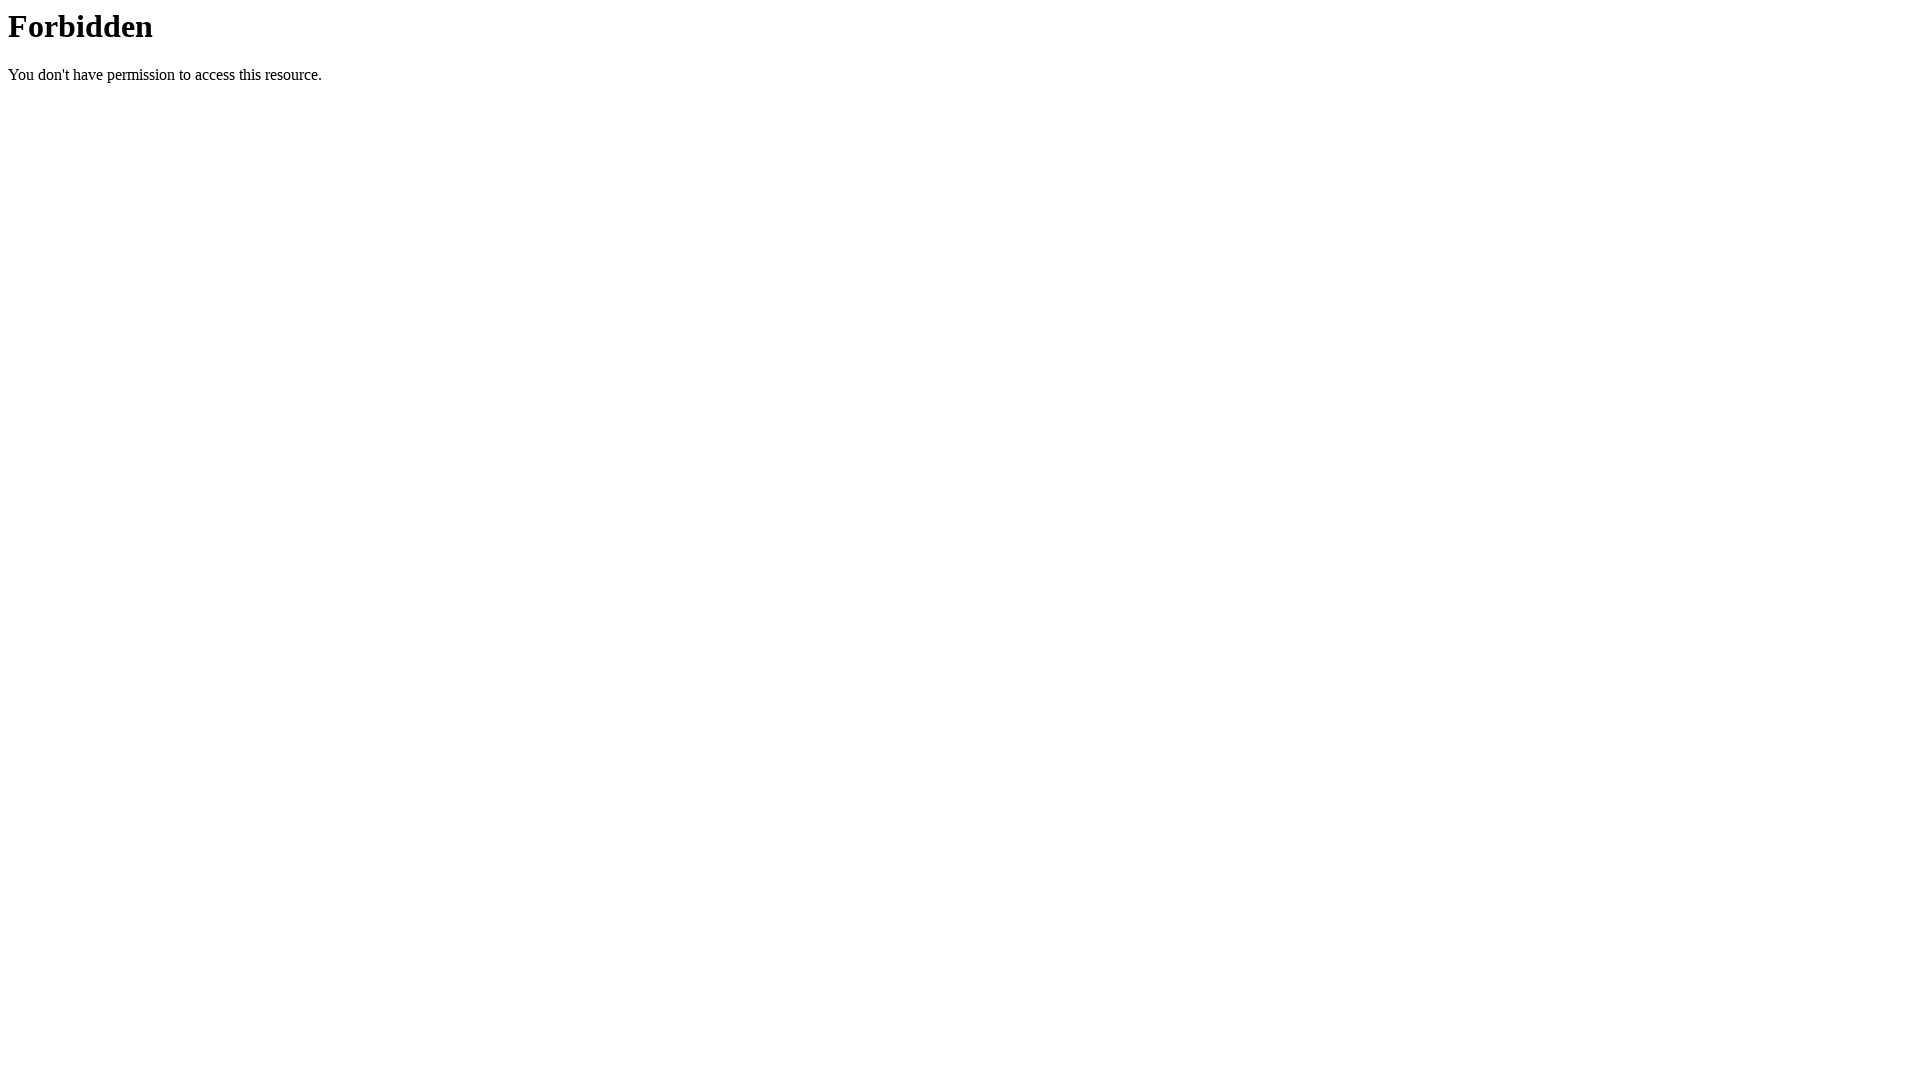

Test failed - page title does not match expected value
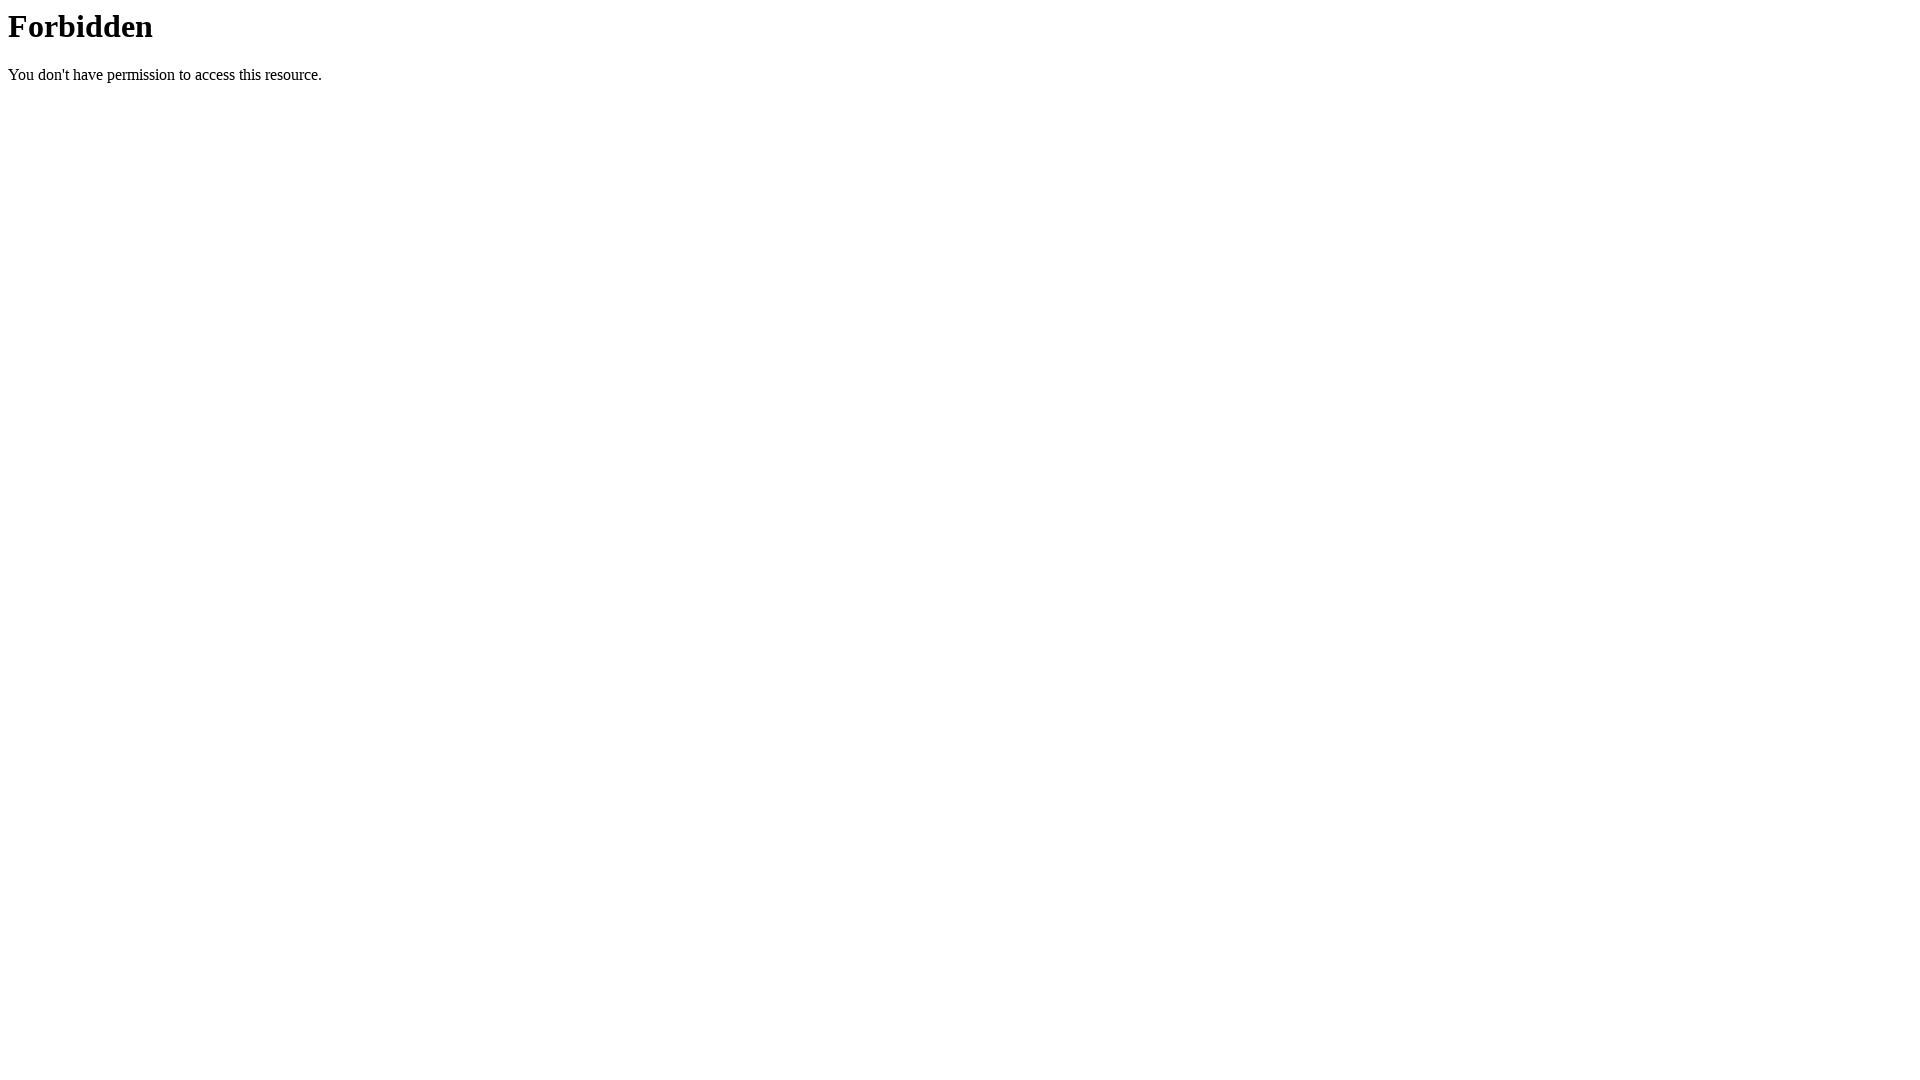

Printed page title: 403 Forbidden
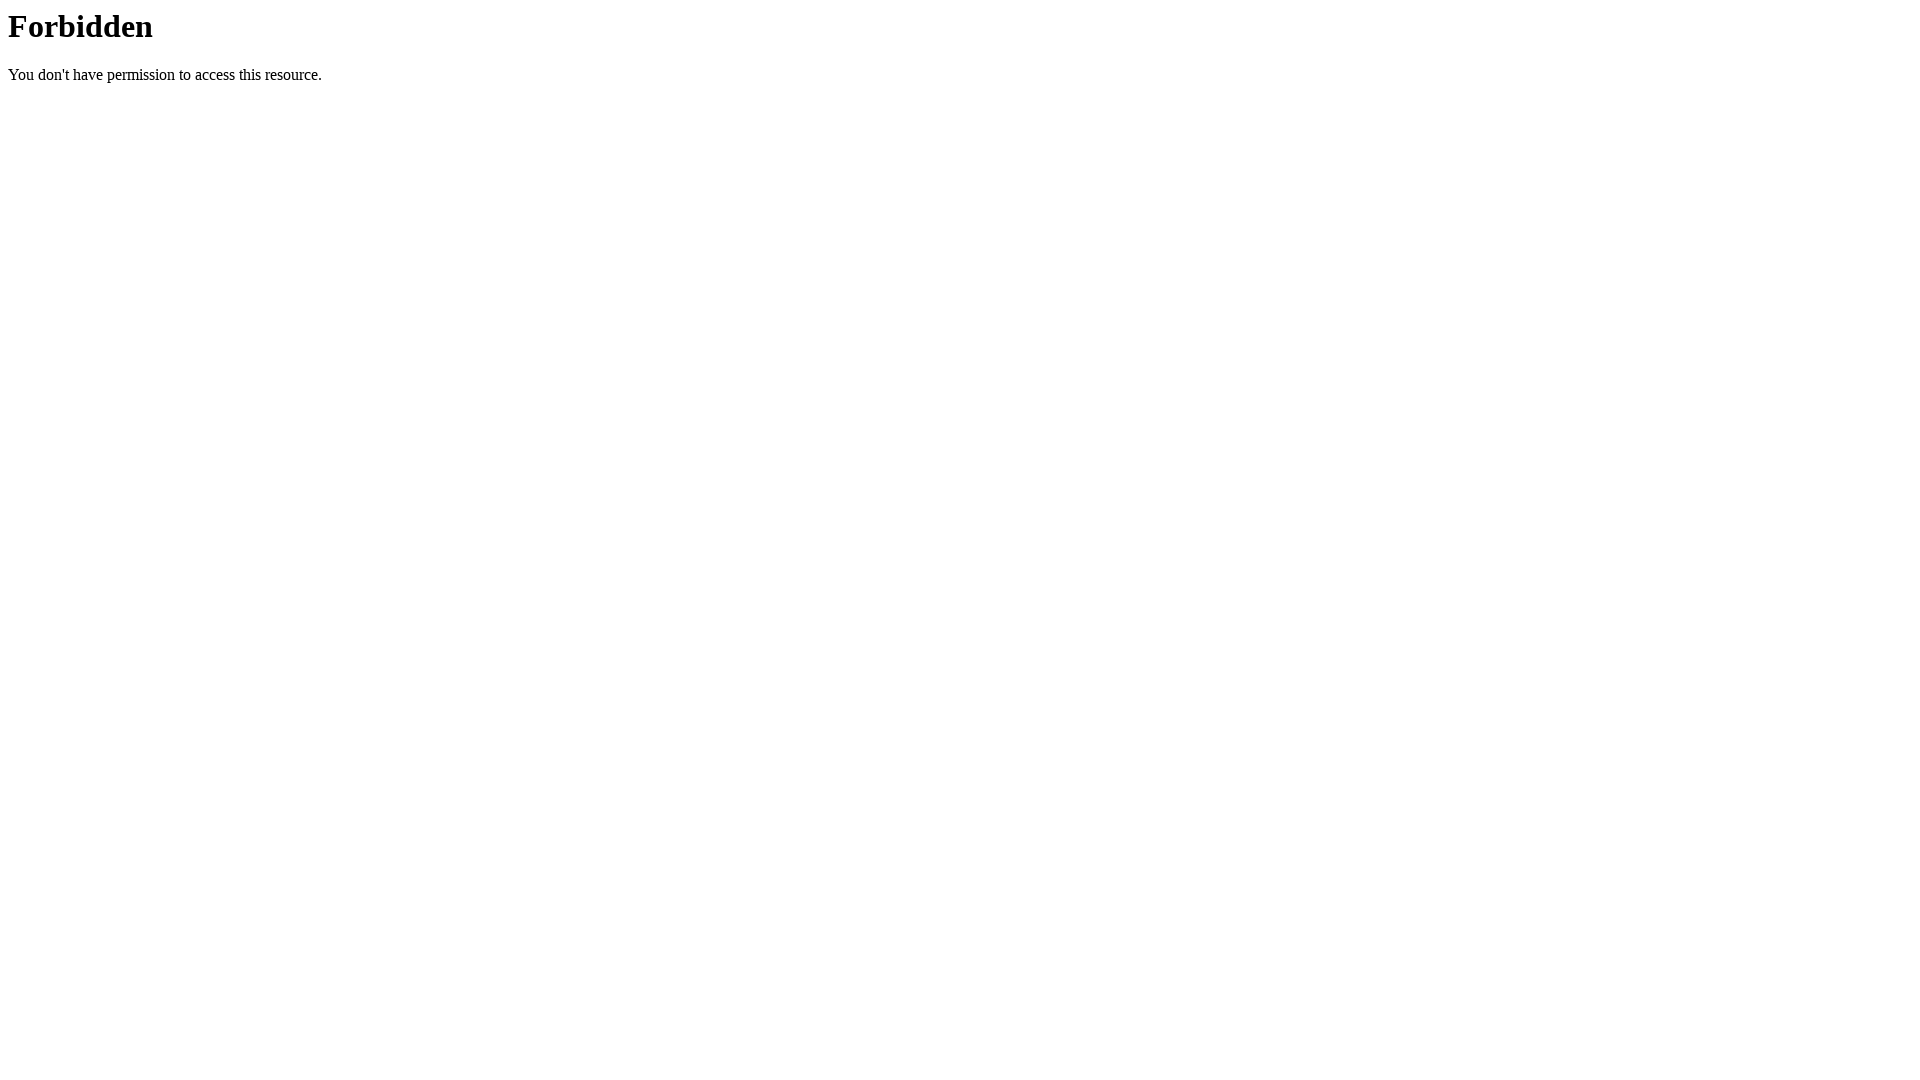

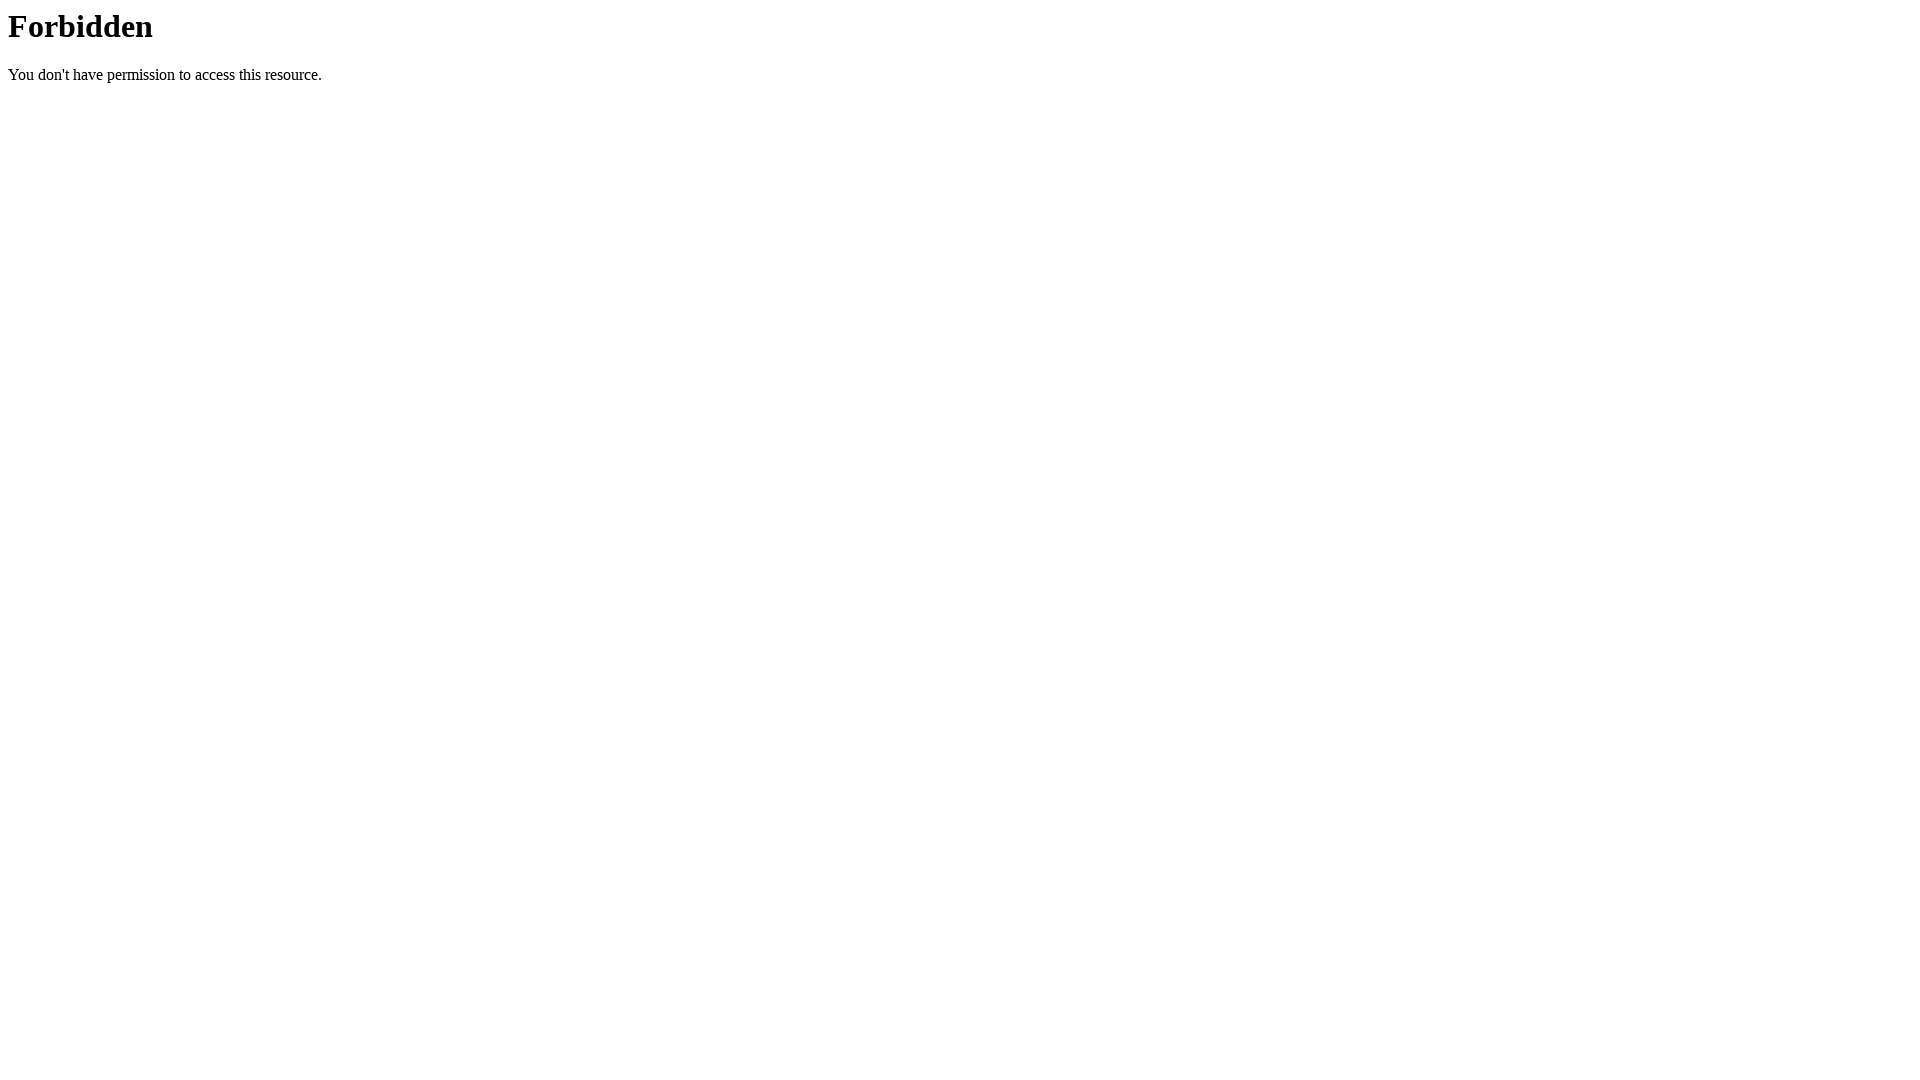